Tests various UI elements on an automation practice page including radio buttons, autocomplete input, dropdown selection, checkboxes, opening new windows/tabs, and alert handling.

Starting URL: https://rahulshettyacademy.com/AutomationPractice/

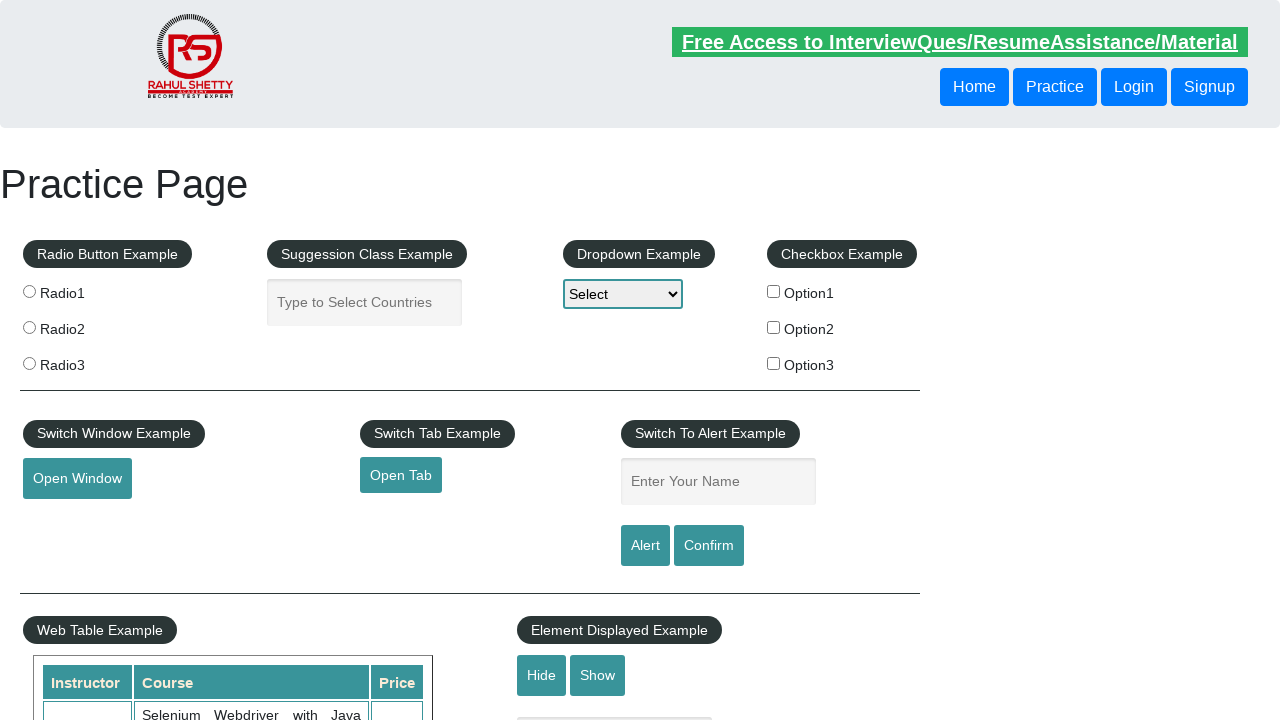

Clicked radio button 1 at (29, 291) on input[value='radio1']
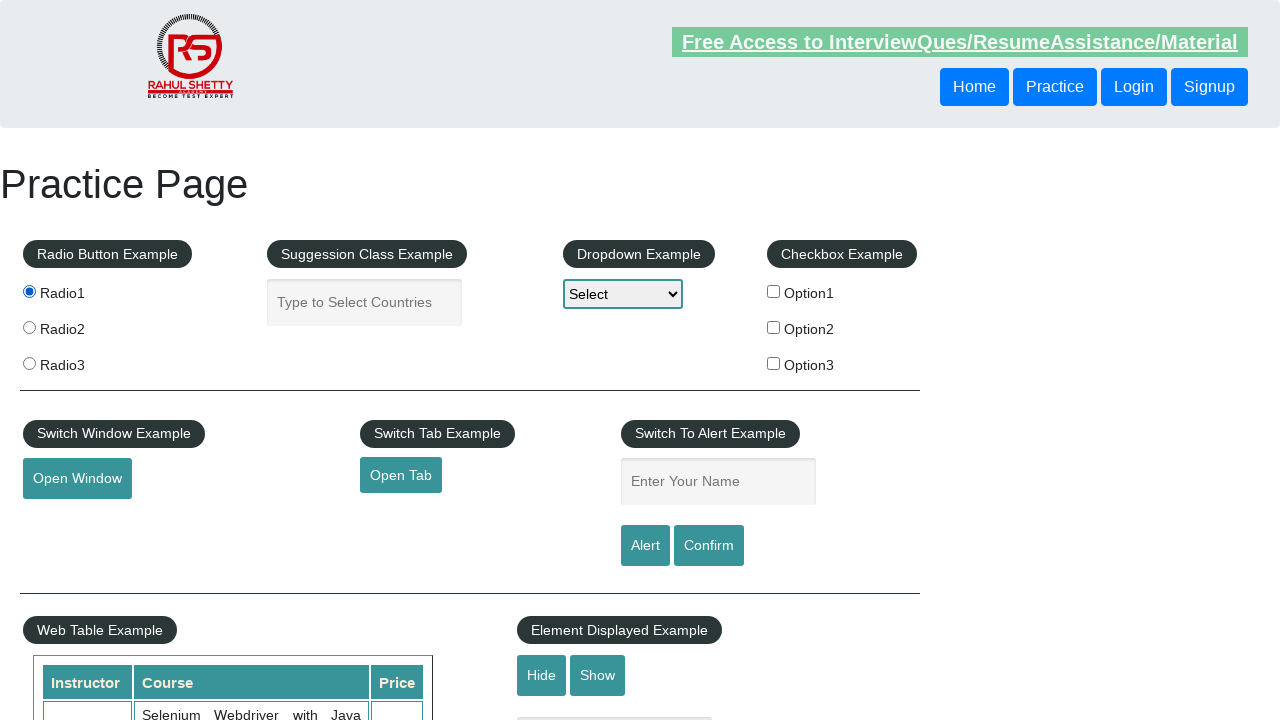

Clicked radio button 2 at (29, 327) on input[value='radio2']
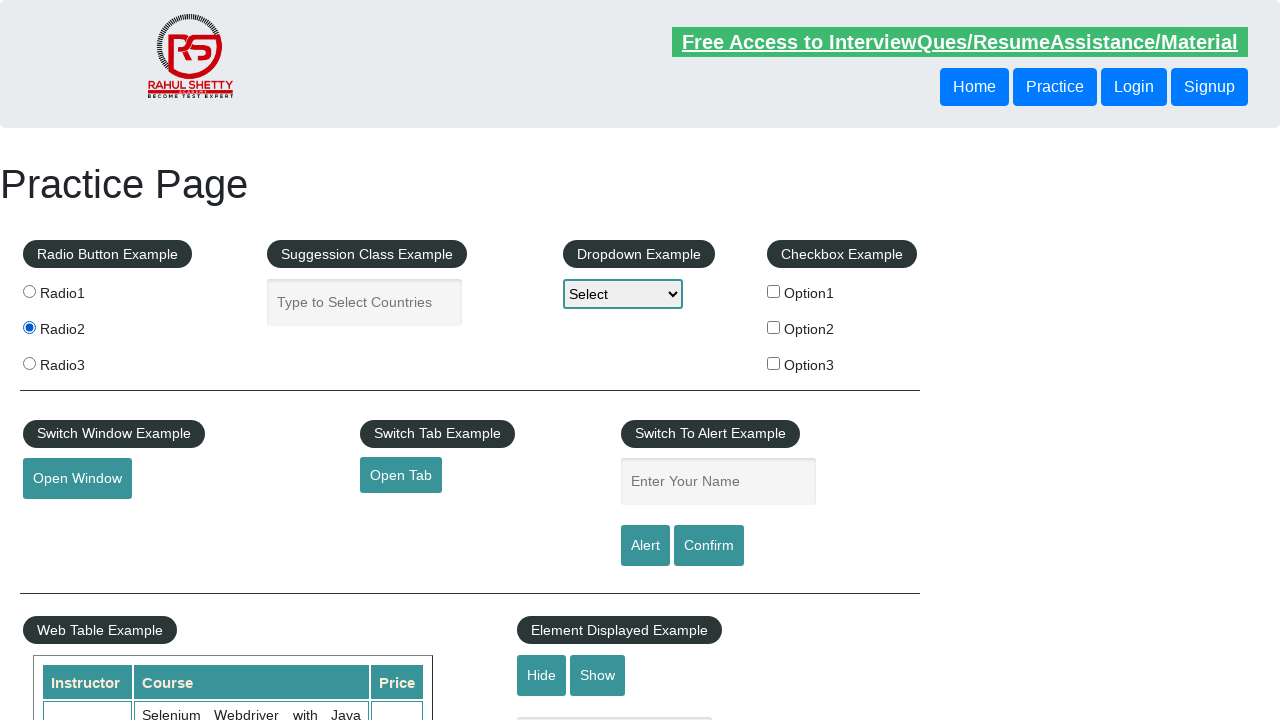

Clicked radio button 3 at (29, 363) on input[value='radio3']
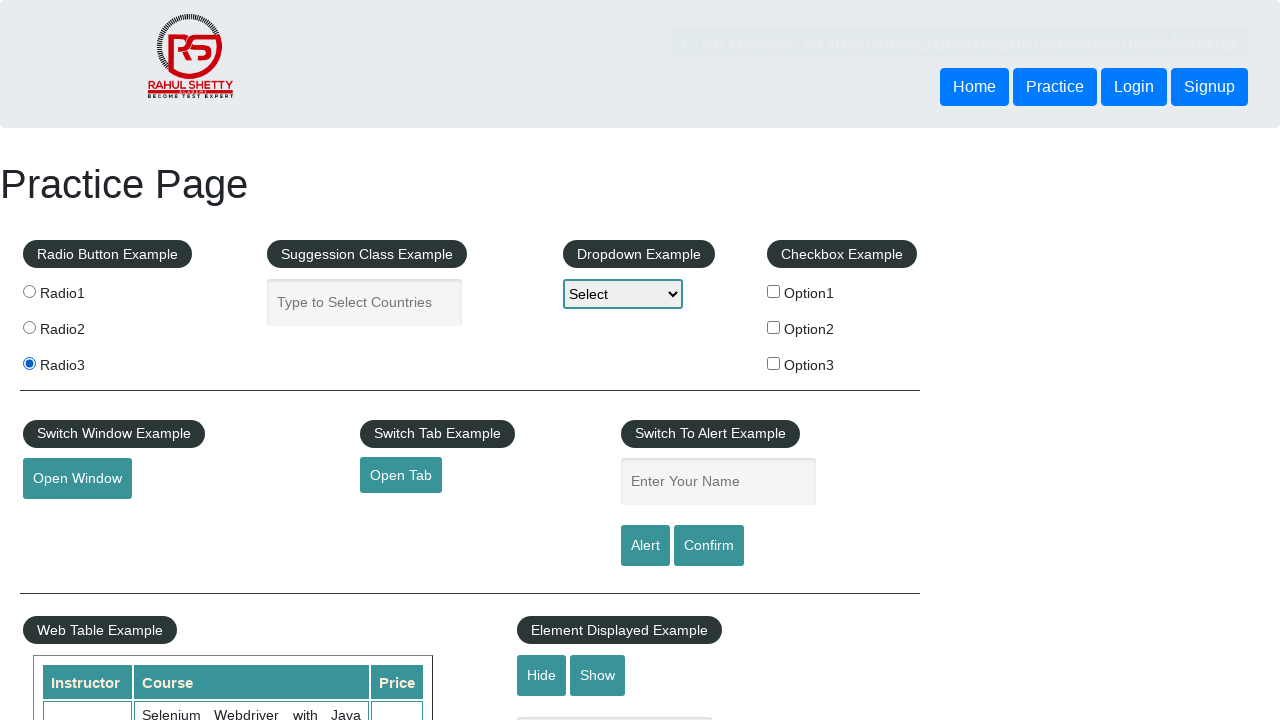

Filled autocomplete input with 'ind' on input.ui-autocomplete-input
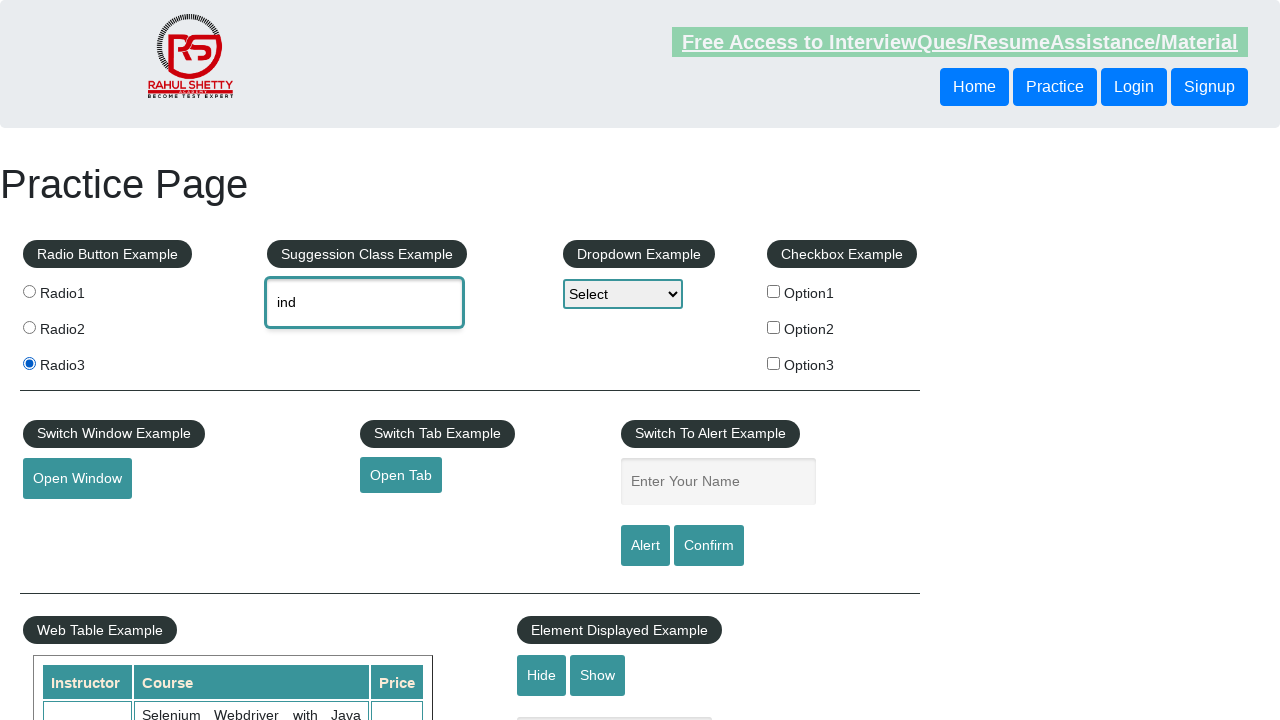

Autocomplete suggestions appeared
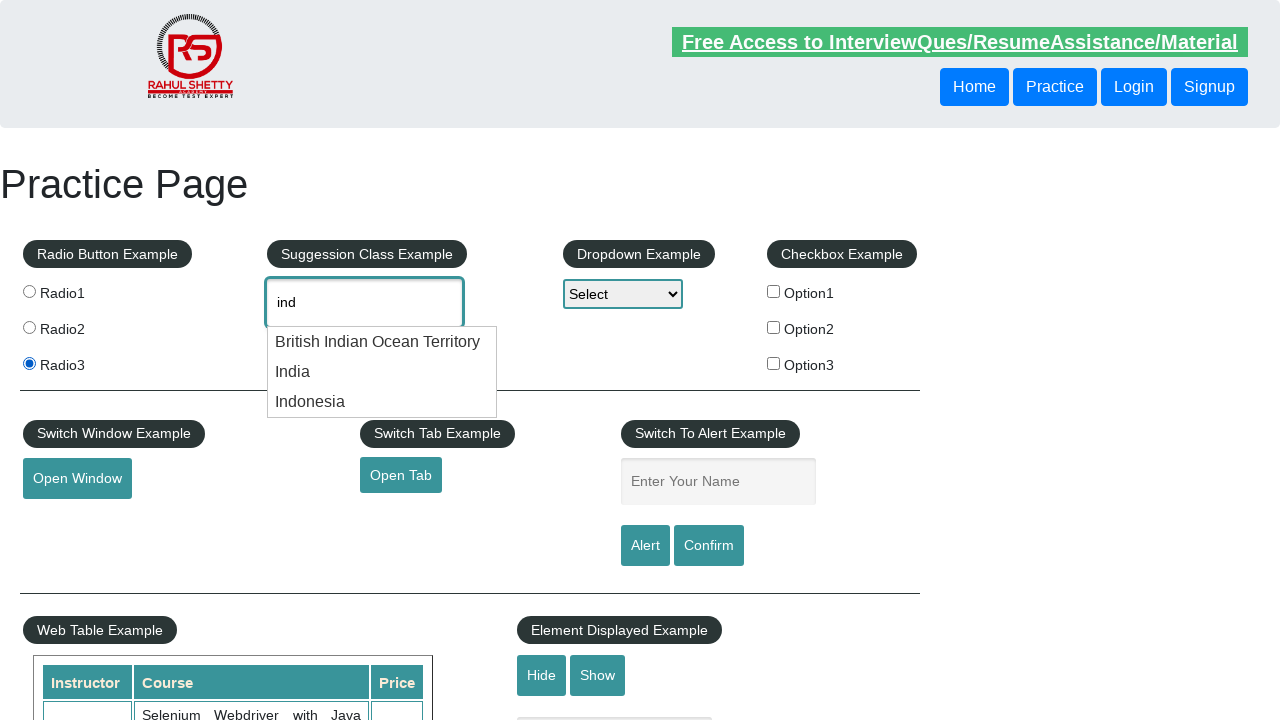

Selected 'Indonesia' from autocomplete suggestions at (382, 402) on li.ui-menu-item div:text('Indonesia')
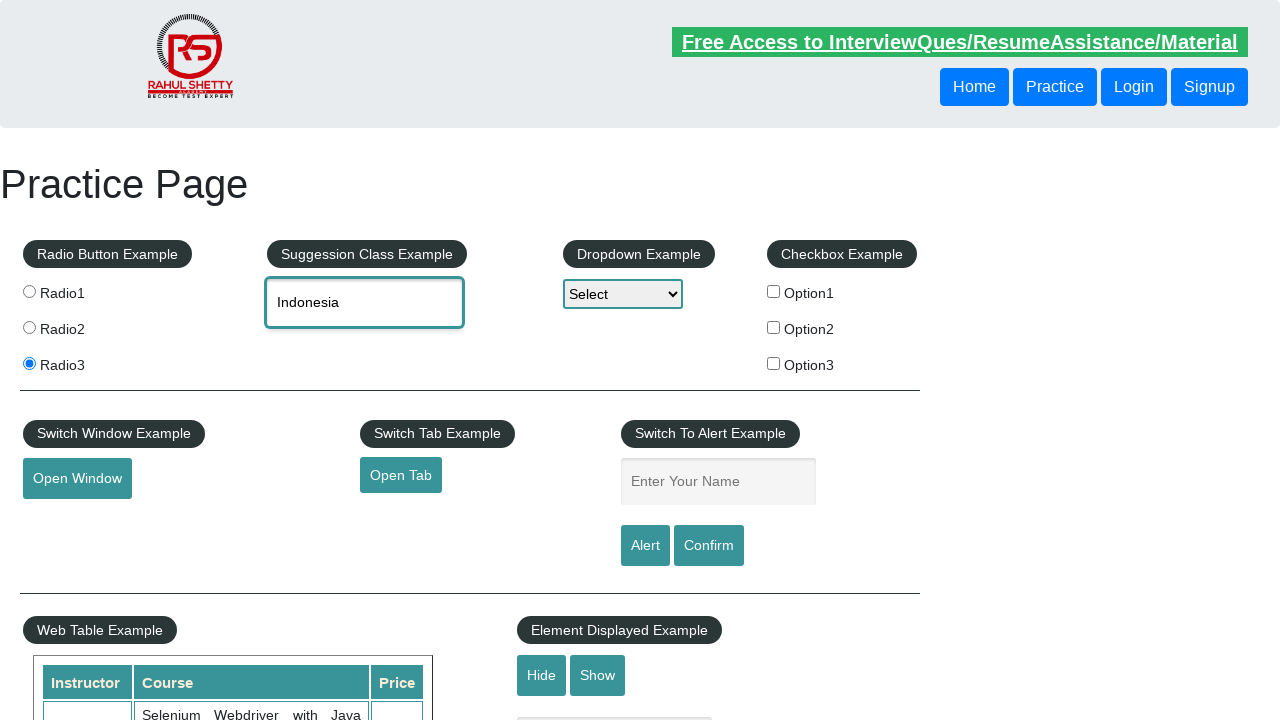

Selected option2 from dropdown on #dropdown-class-example
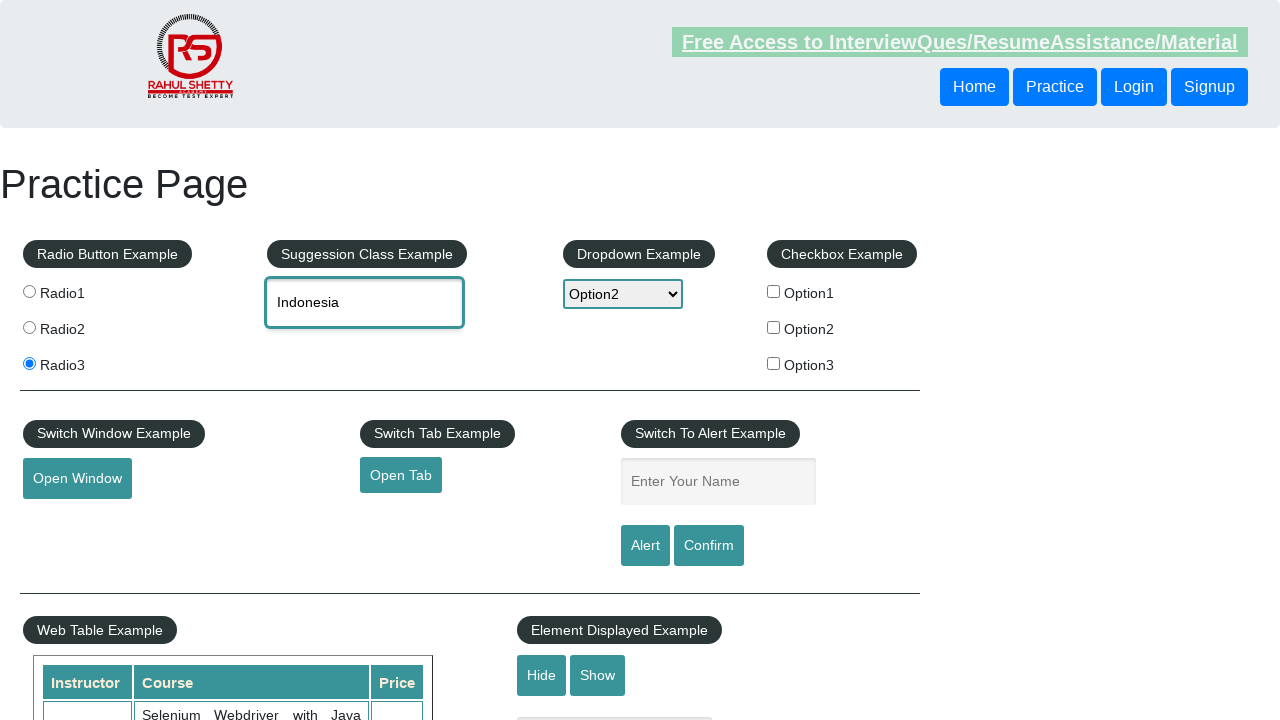

Checked checkbox option 1 at (774, 291) on #checkBoxOption1
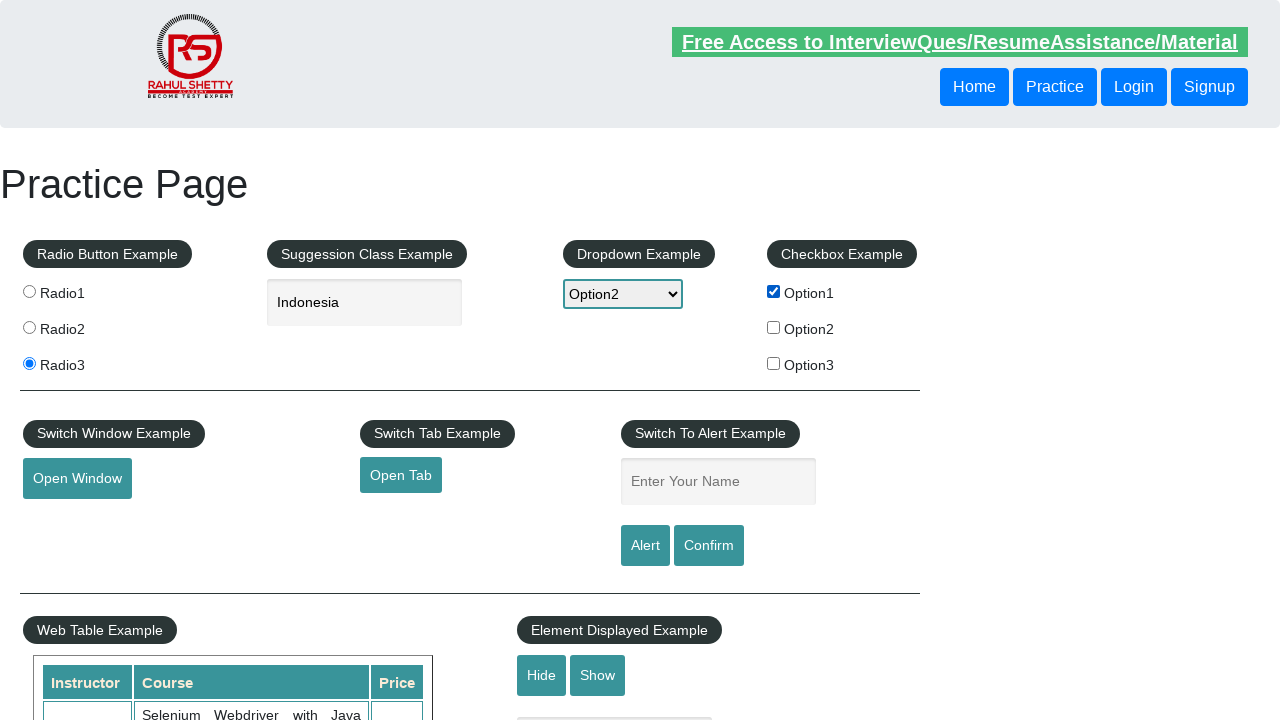

Checked checkbox option 2 at (774, 327) on #checkBoxOption2
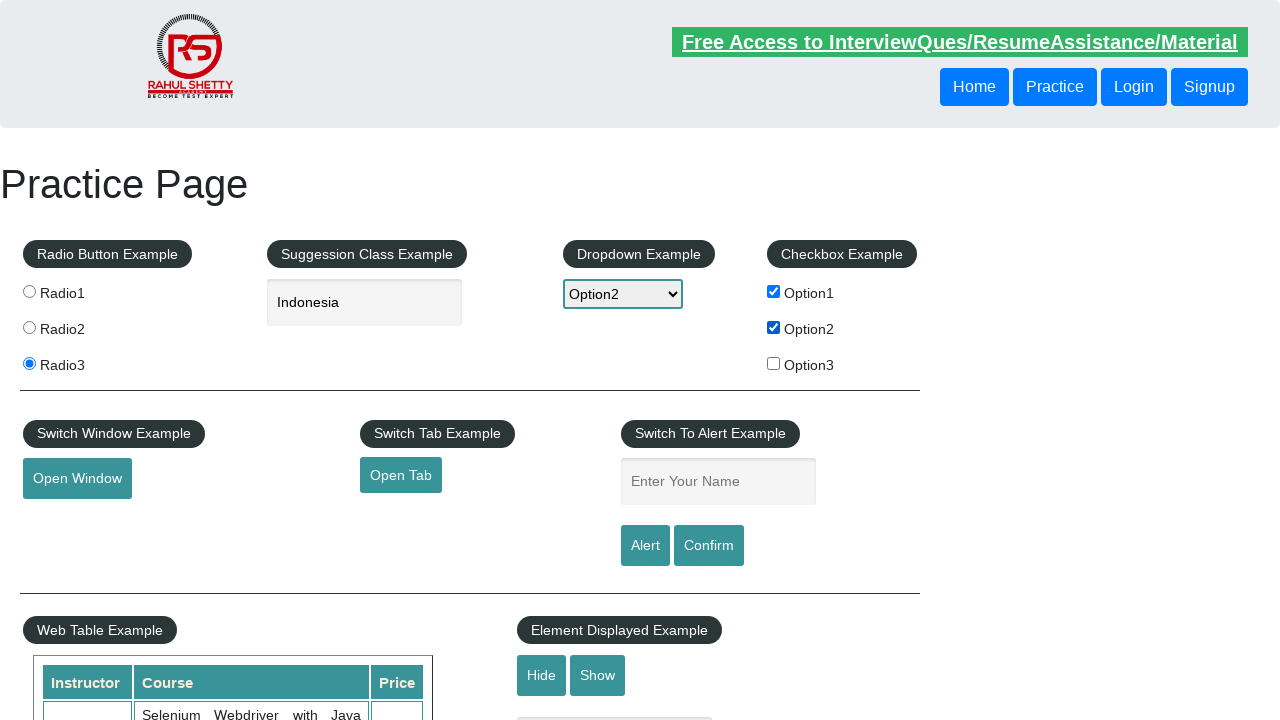

Checked checkbox option 3 at (774, 363) on #checkBoxOption3
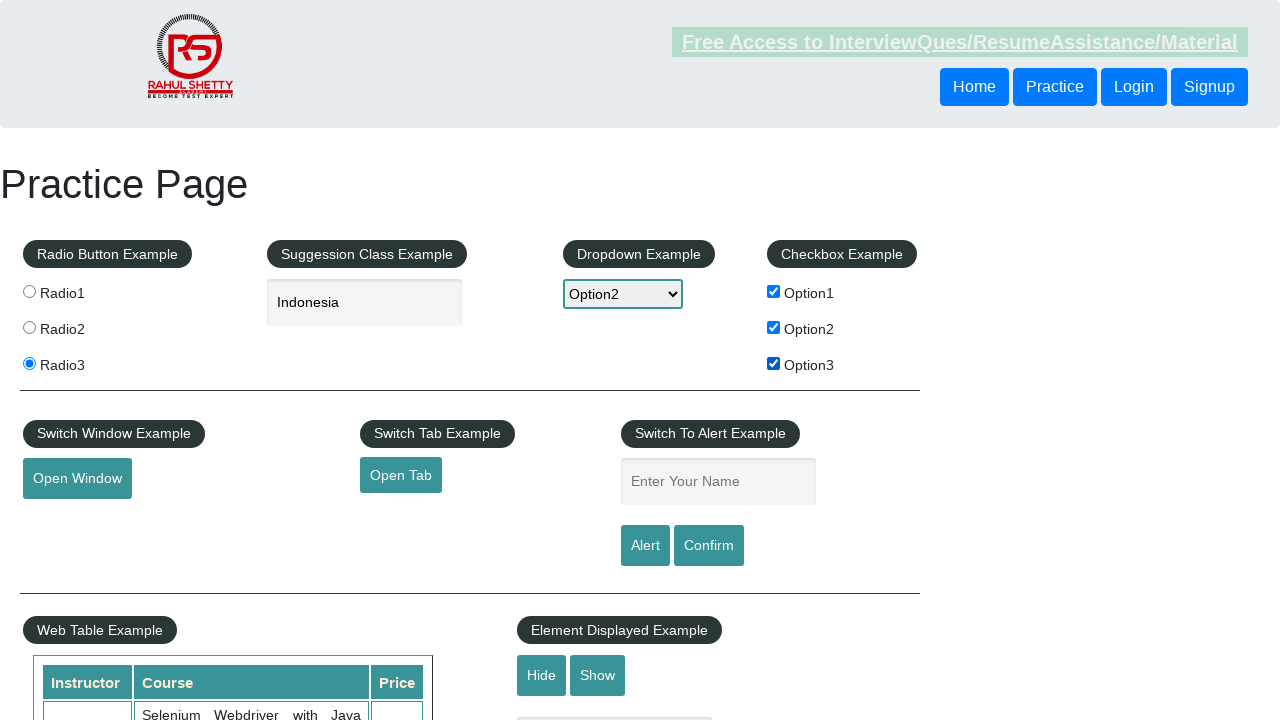

Opened new window at (77, 479) on #openwindow
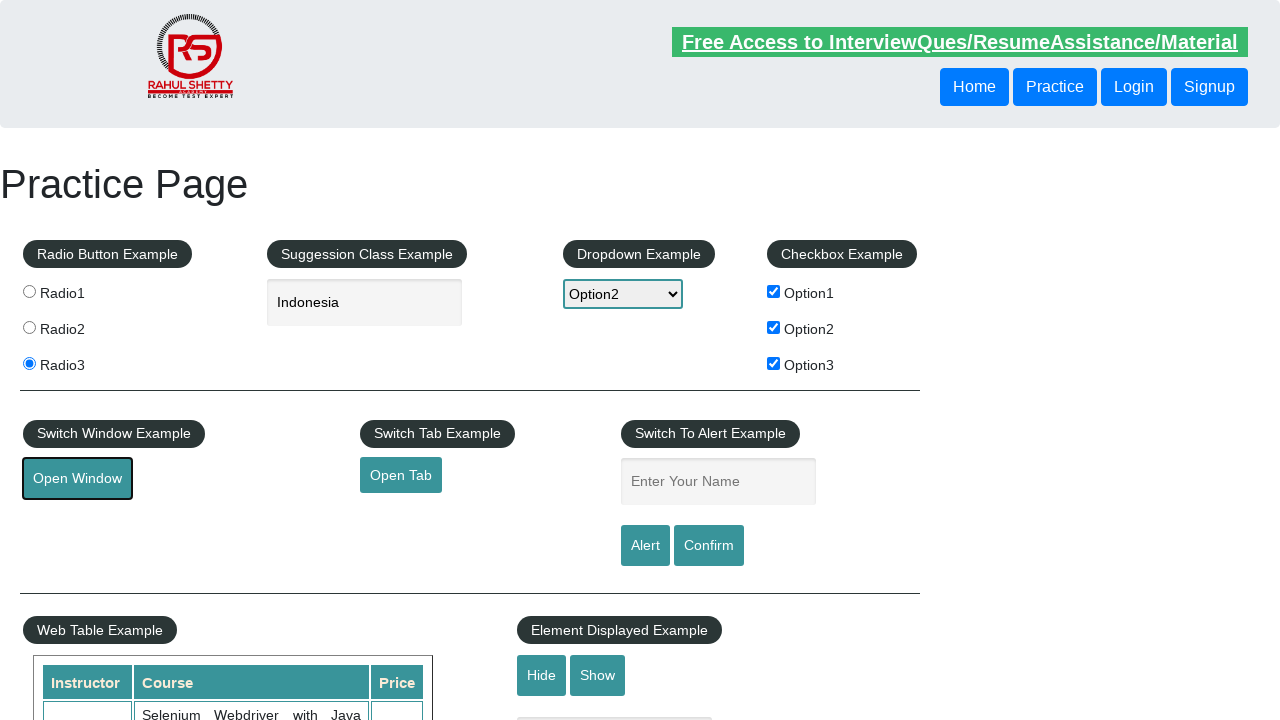

New window loaded
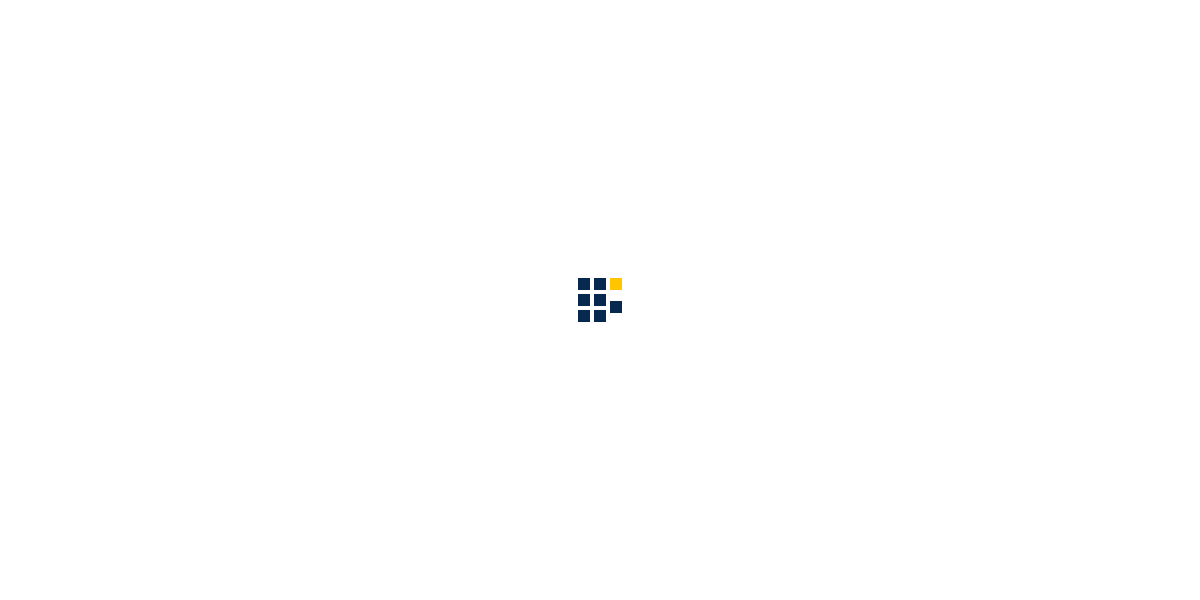

Closed new window
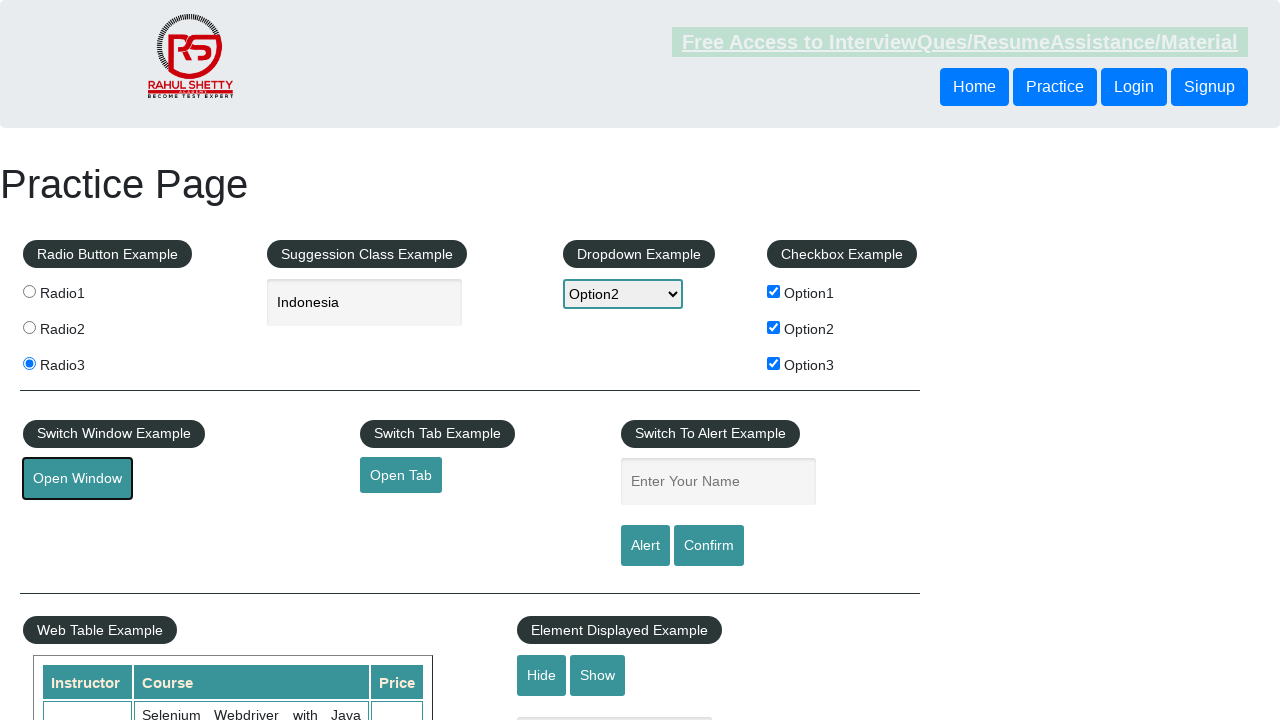

Opened new tab at (401, 475) on #opentab
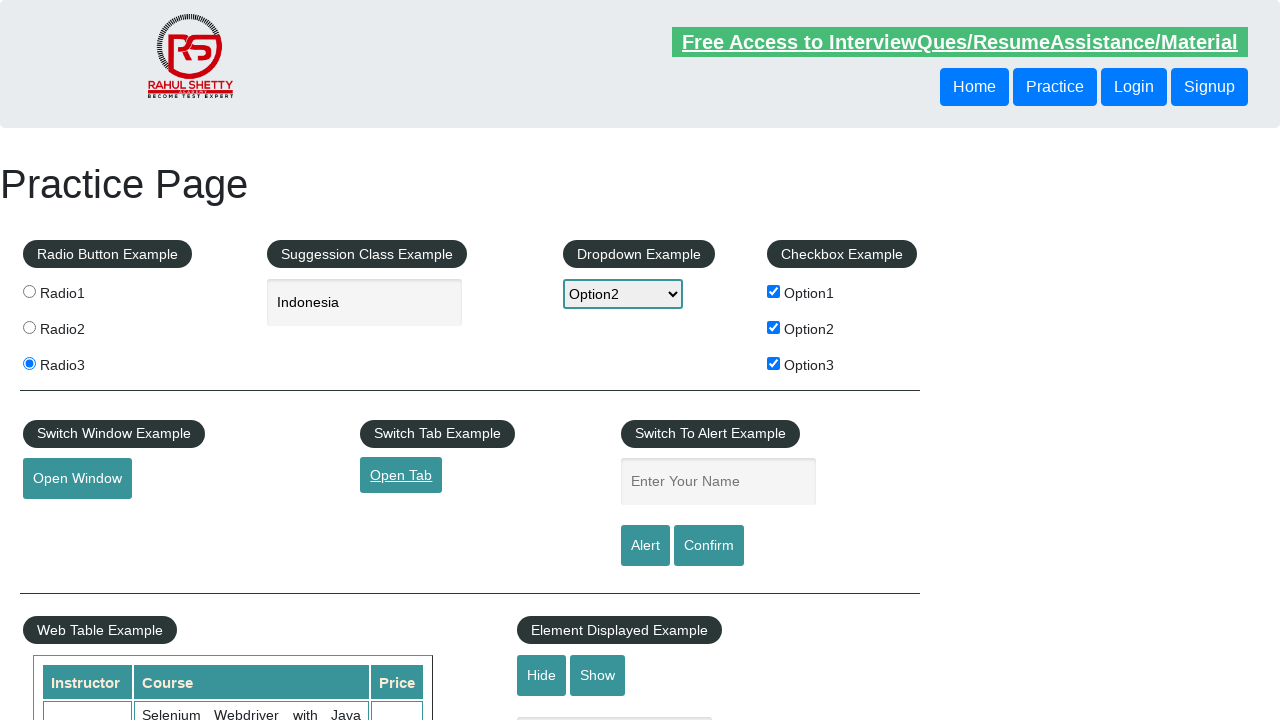

New tab loaded
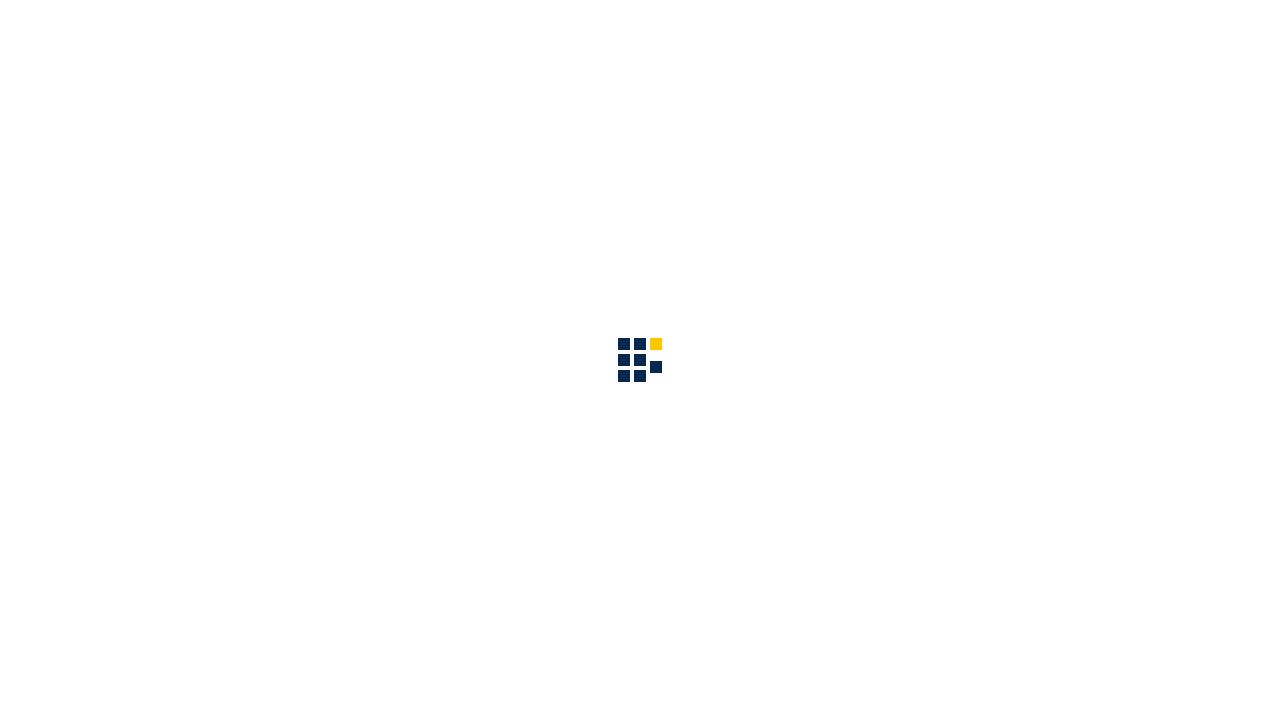

Closed new tab
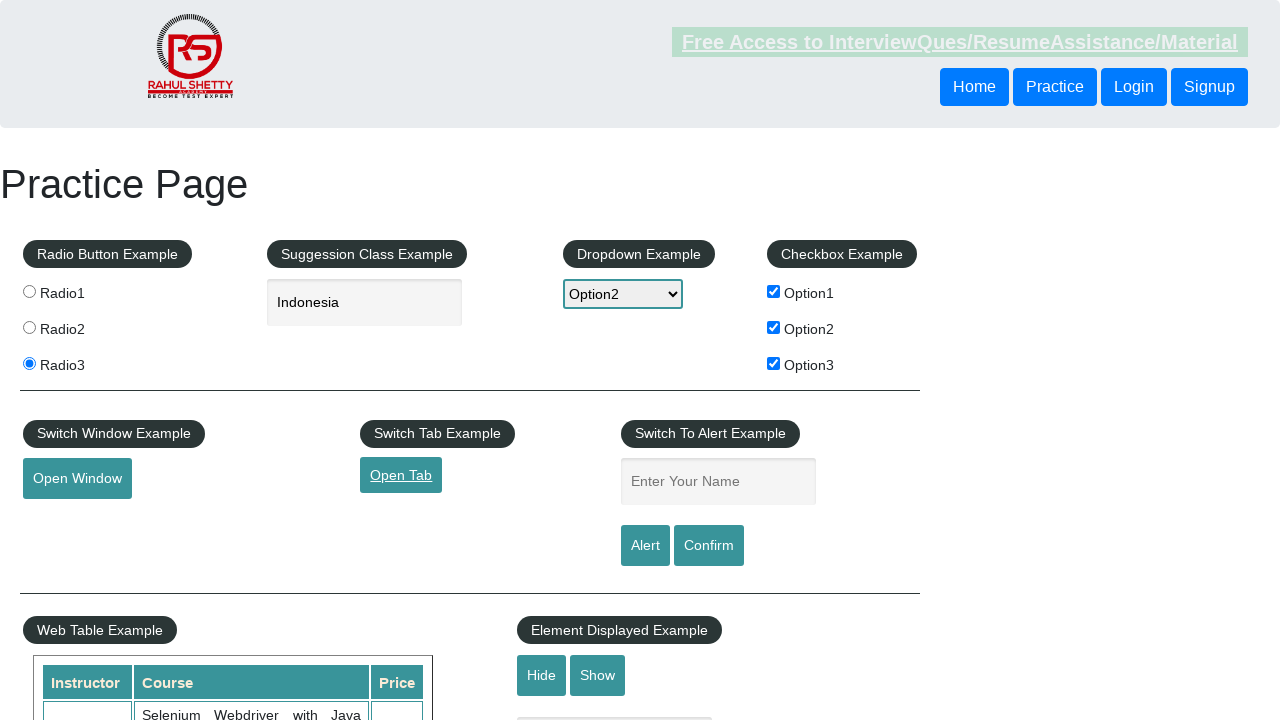

Filled name field with 'Asharul' on #name
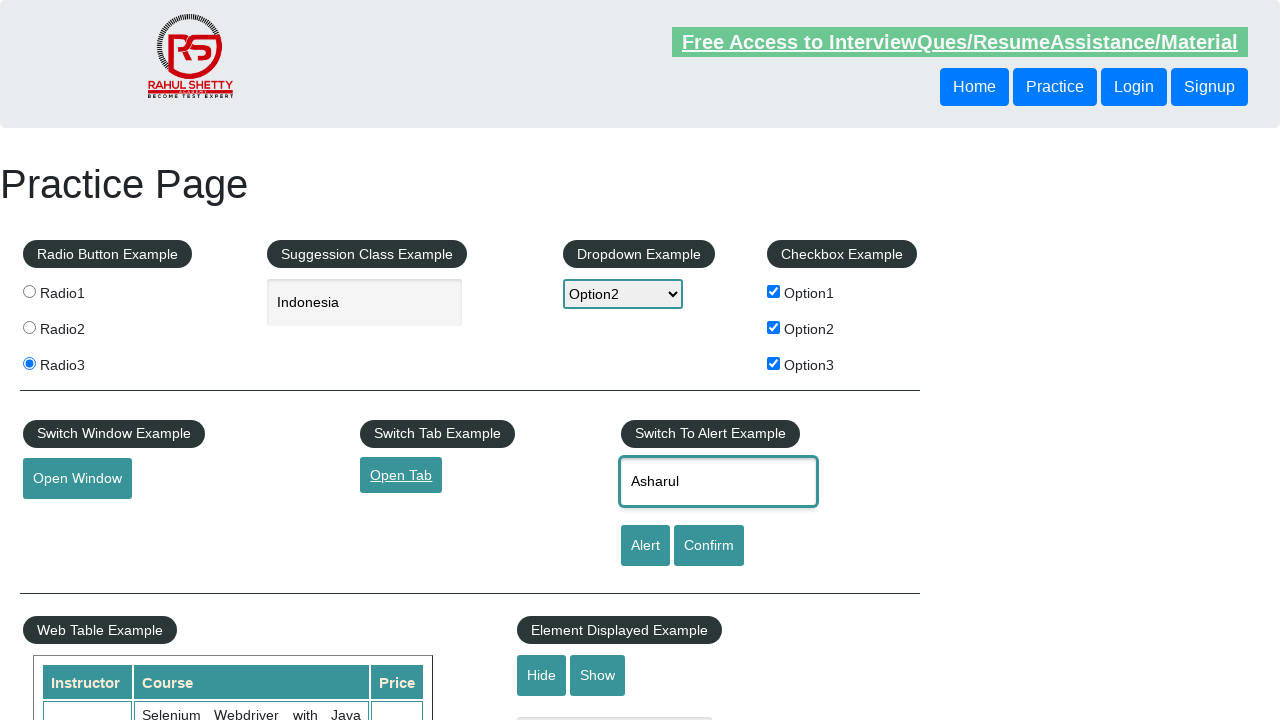

Clicked alert button at (645, 546) on #alertbtn
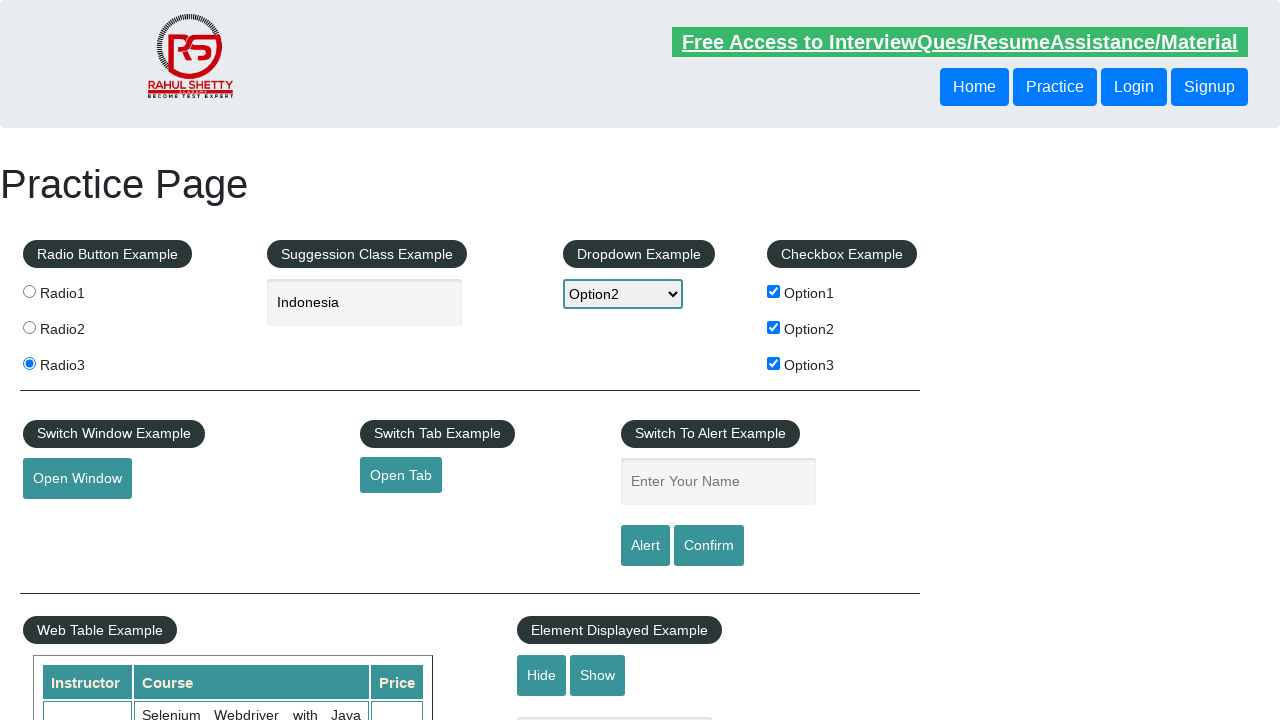

Alert accepted
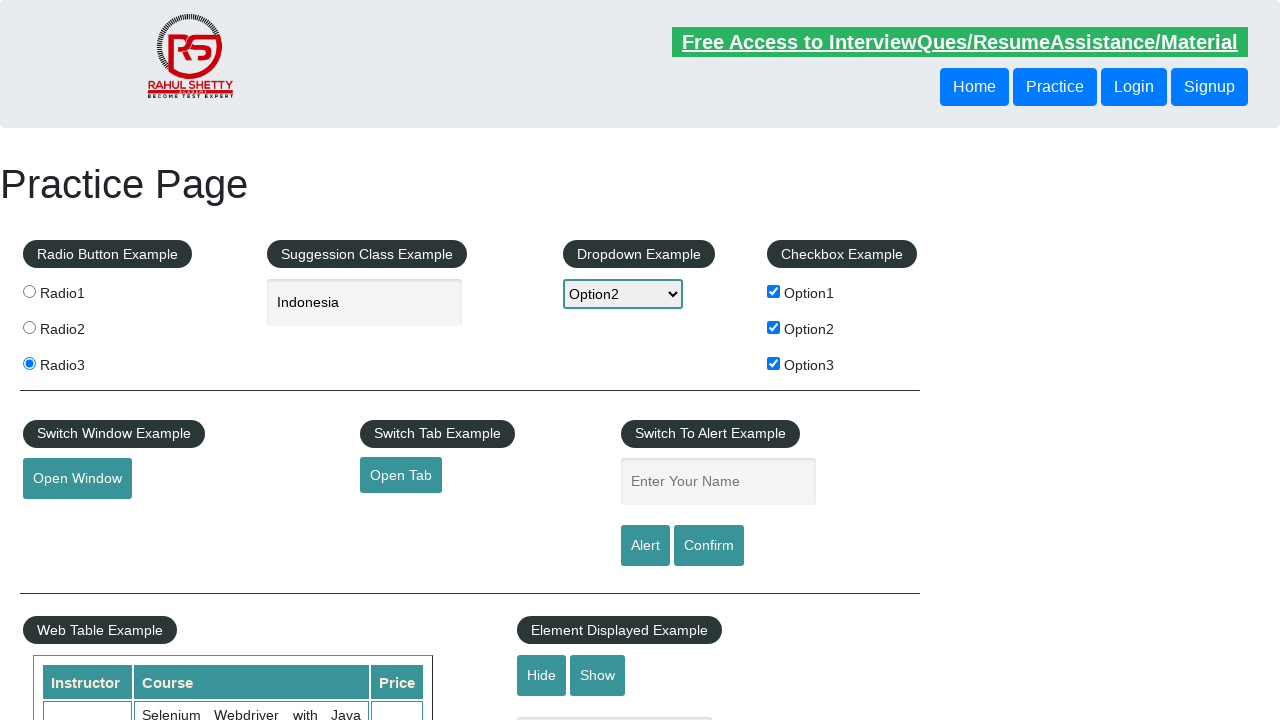

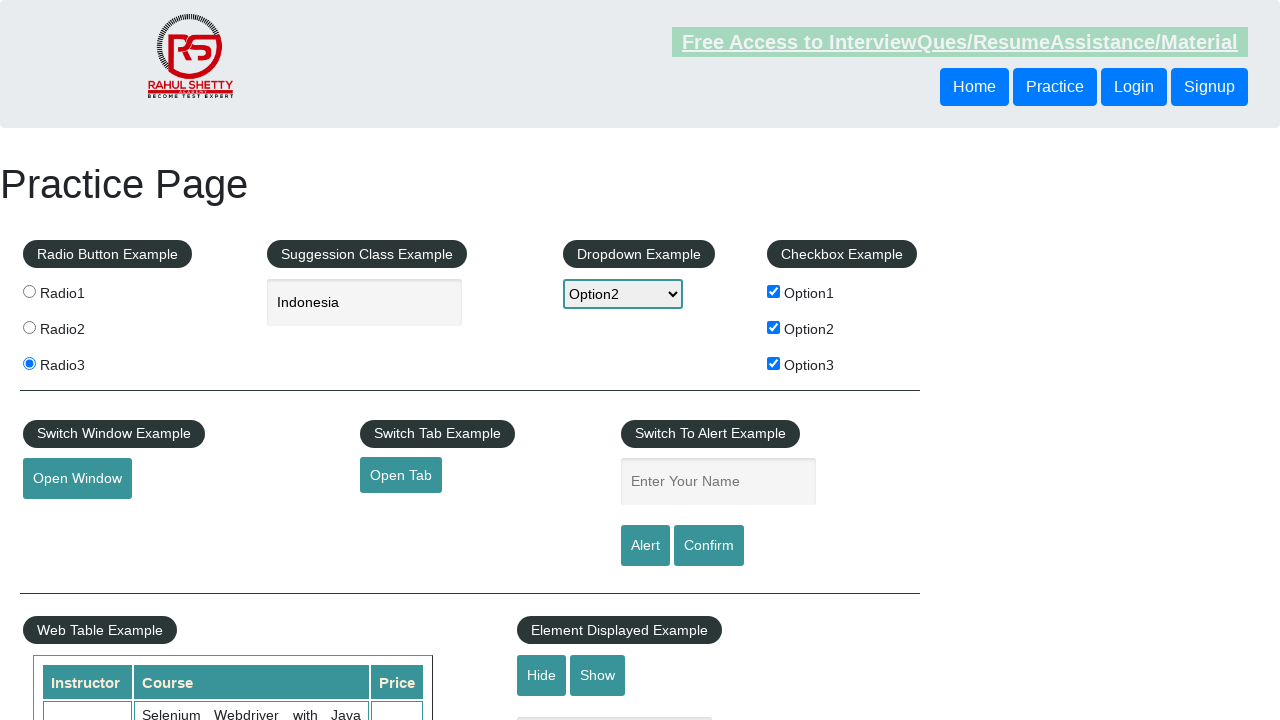